Tests that edits are saved when the input field loses focus (blur event)

Starting URL: https://demo.playwright.dev/todomvc

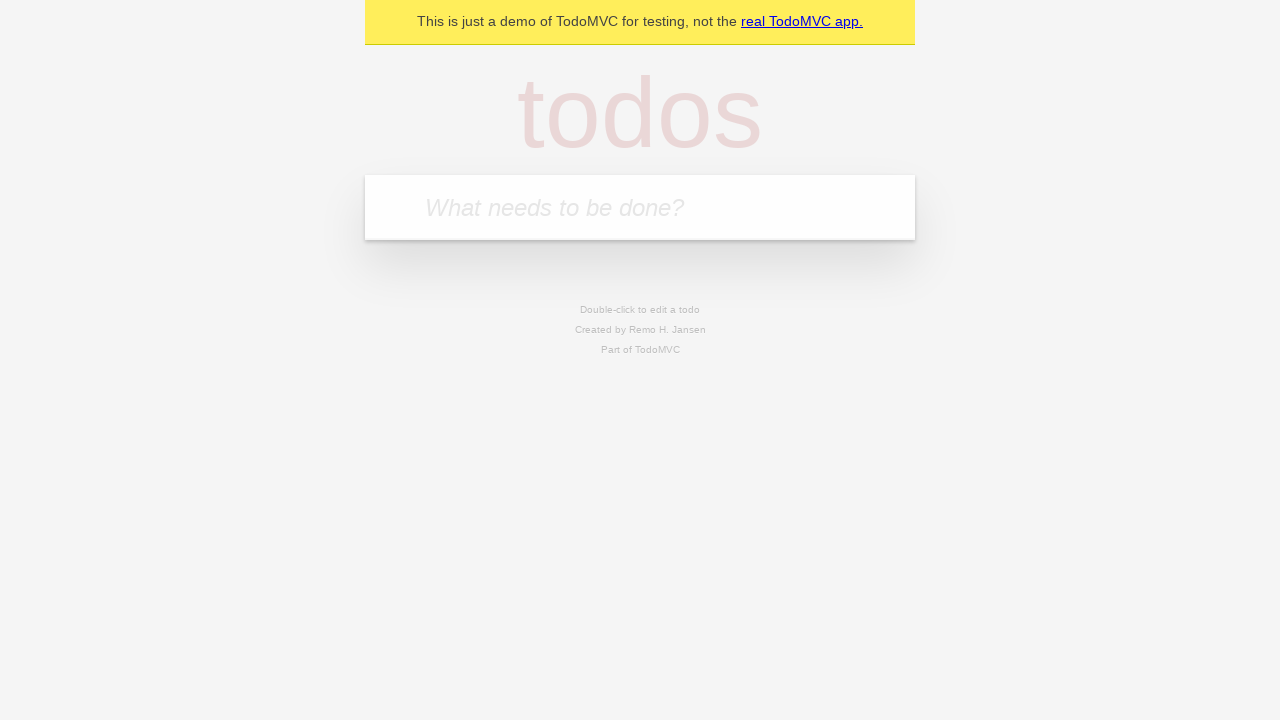

Filled todo input with 'buy some cheese' on internal:attr=[placeholder="What needs to be done?"i]
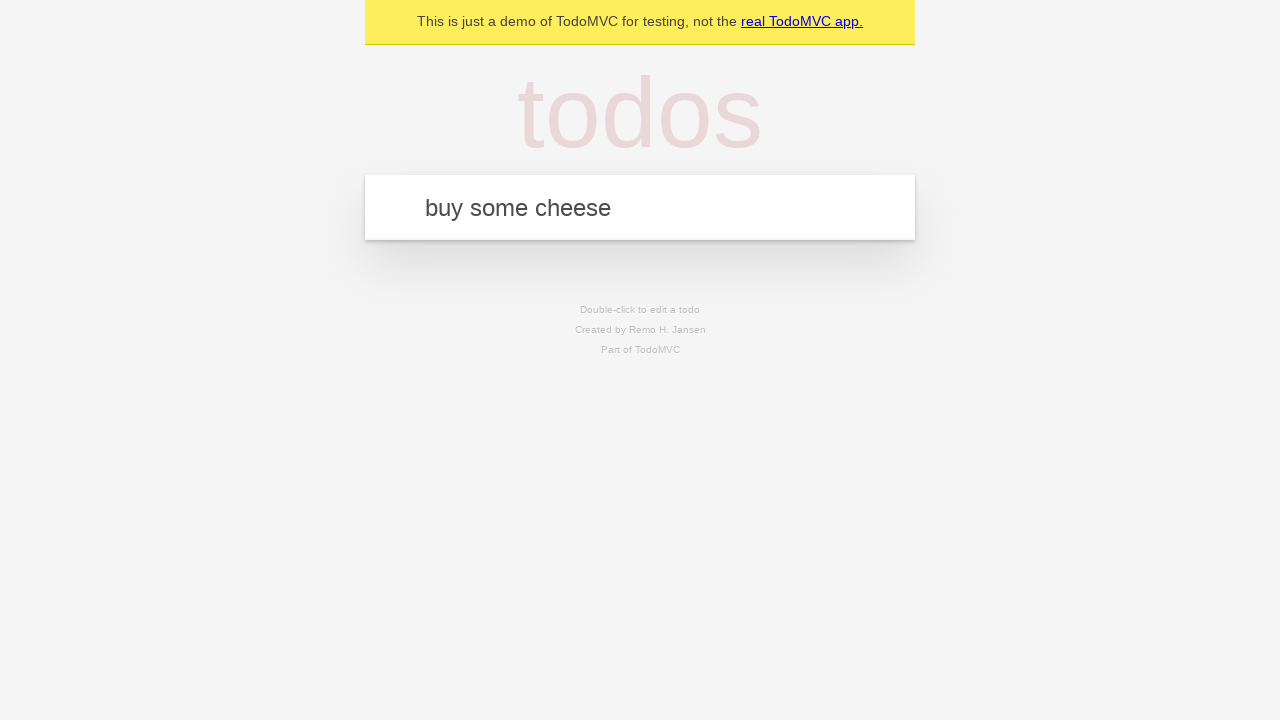

Pressed Enter to create first todo on internal:attr=[placeholder="What needs to be done?"i]
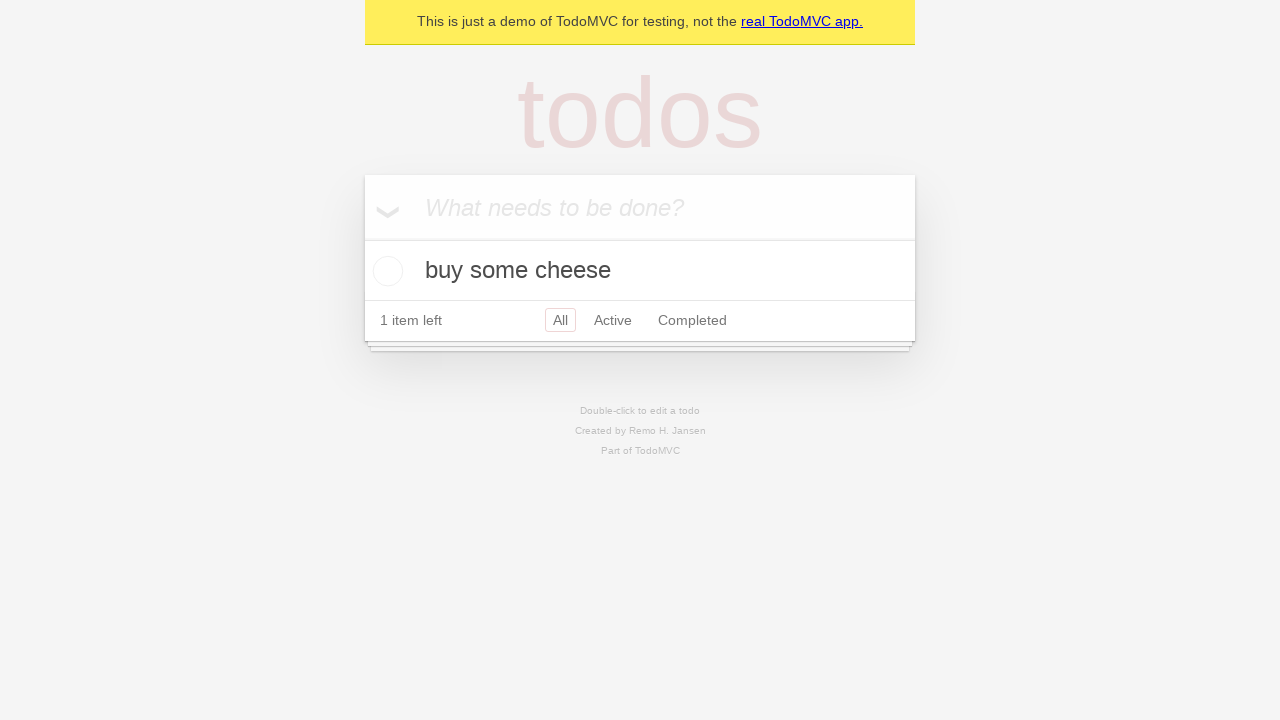

Filled todo input with 'feed the cat' on internal:attr=[placeholder="What needs to be done?"i]
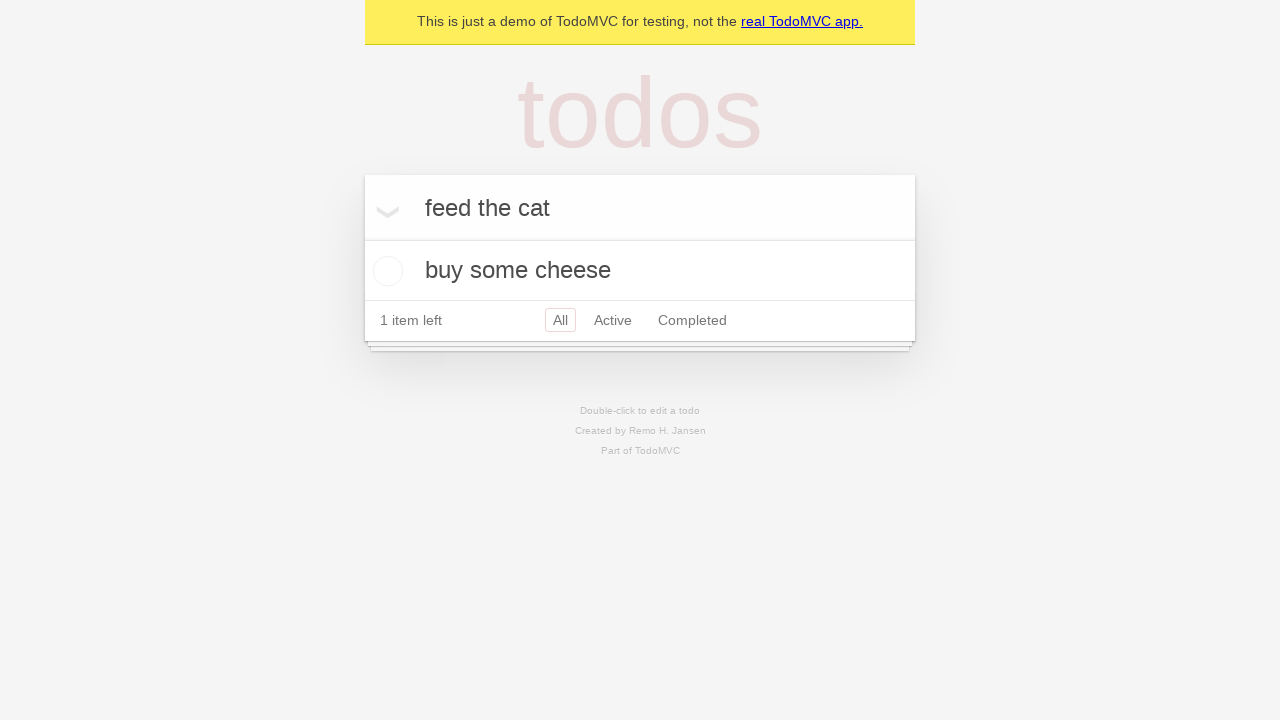

Pressed Enter to create second todo on internal:attr=[placeholder="What needs to be done?"i]
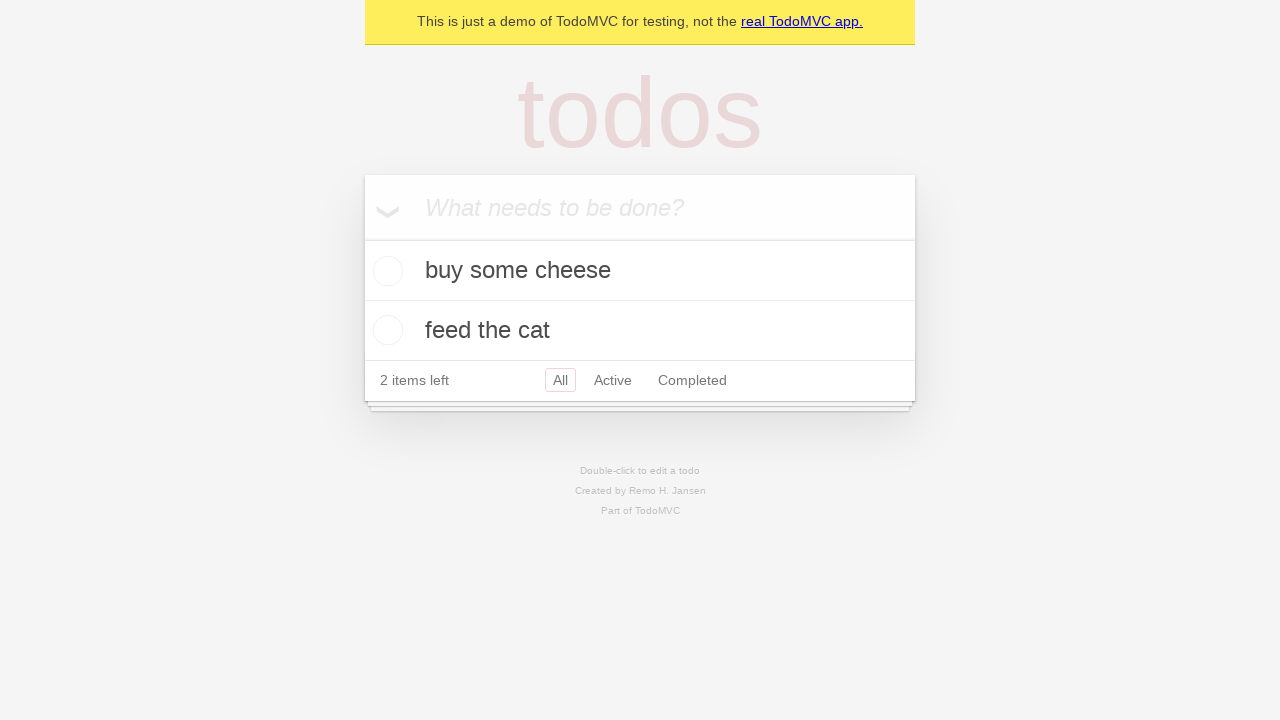

Filled todo input with 'book a doctors appointment' on internal:attr=[placeholder="What needs to be done?"i]
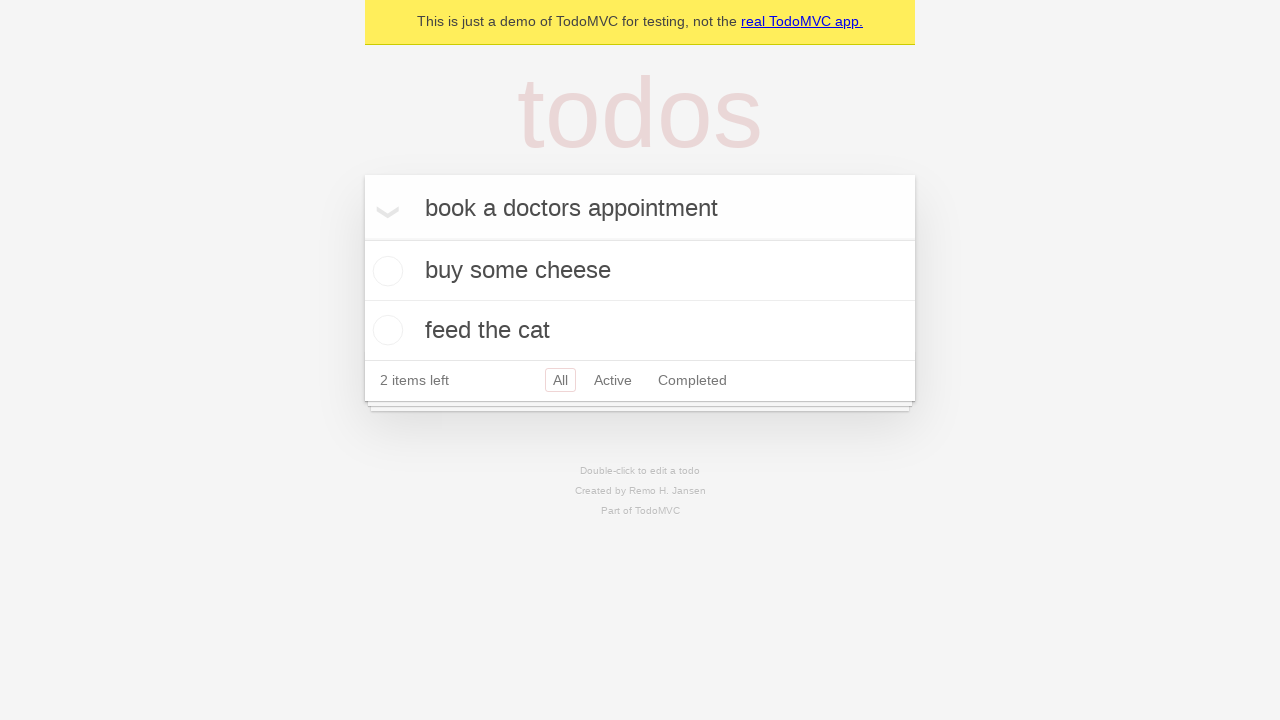

Pressed Enter to create third todo on internal:attr=[placeholder="What needs to be done?"i]
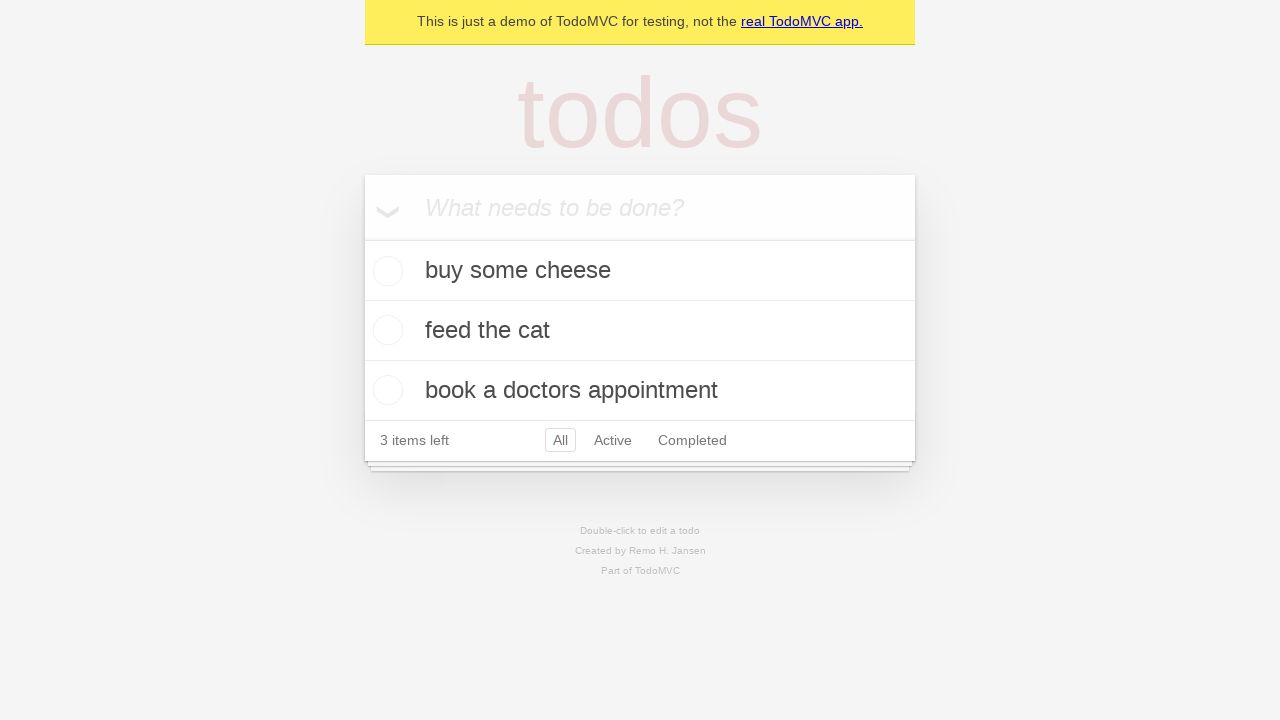

Verified all 3 todos were created in localStorage
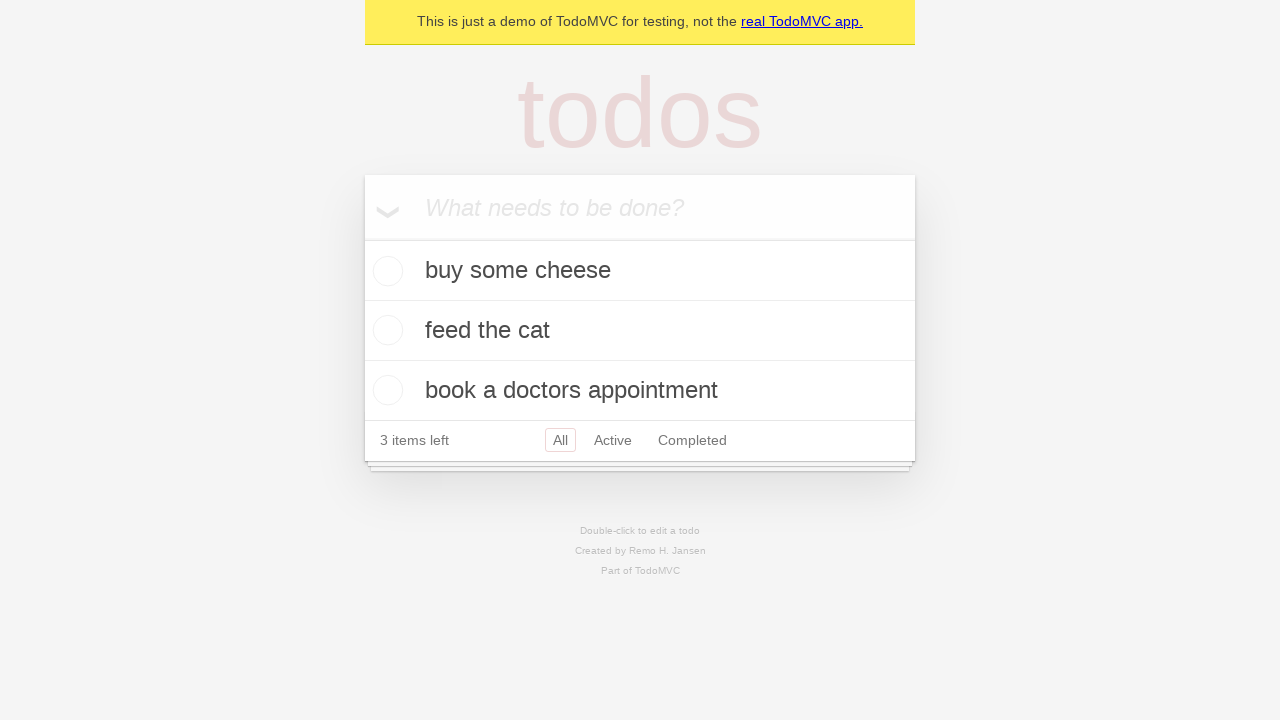

Double-clicked second todo to enter edit mode at (640, 331) on internal:testid=[data-testid="todo-item"s] >> nth=1
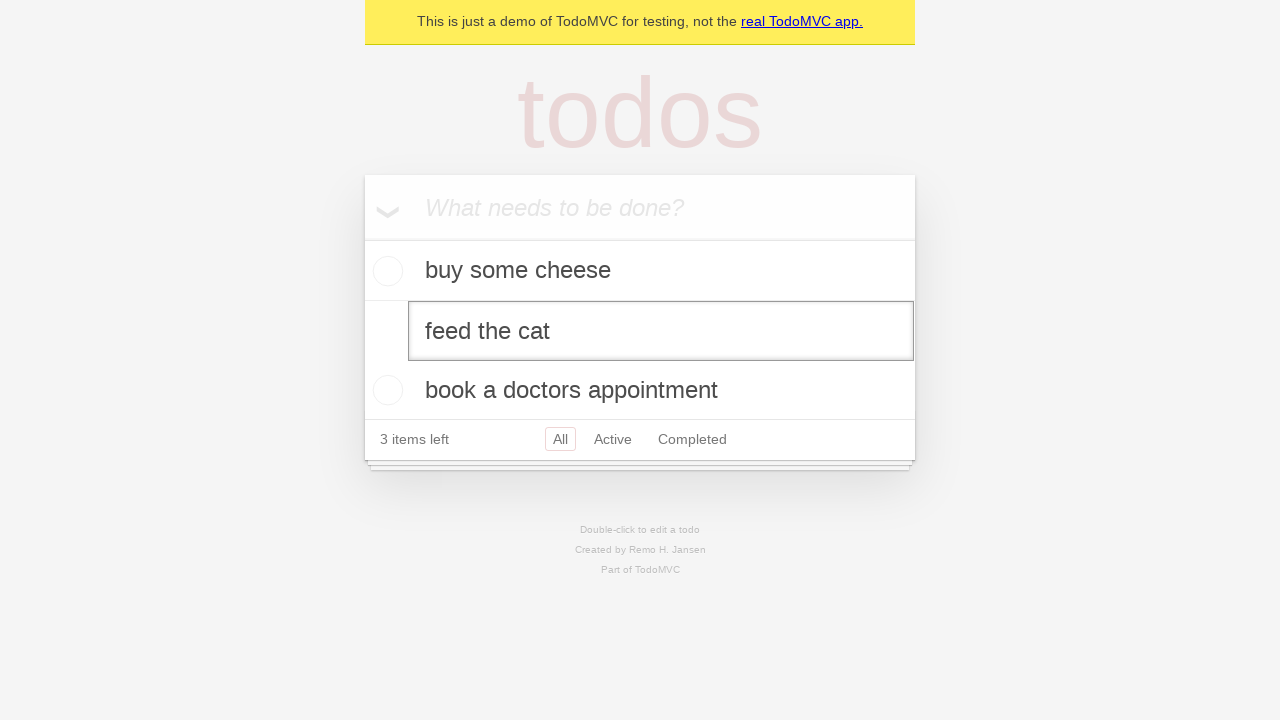

Filled edit input with 'buy some sausages' on internal:testid=[data-testid="todo-item"s] >> nth=1 >> internal:role=textbox[nam
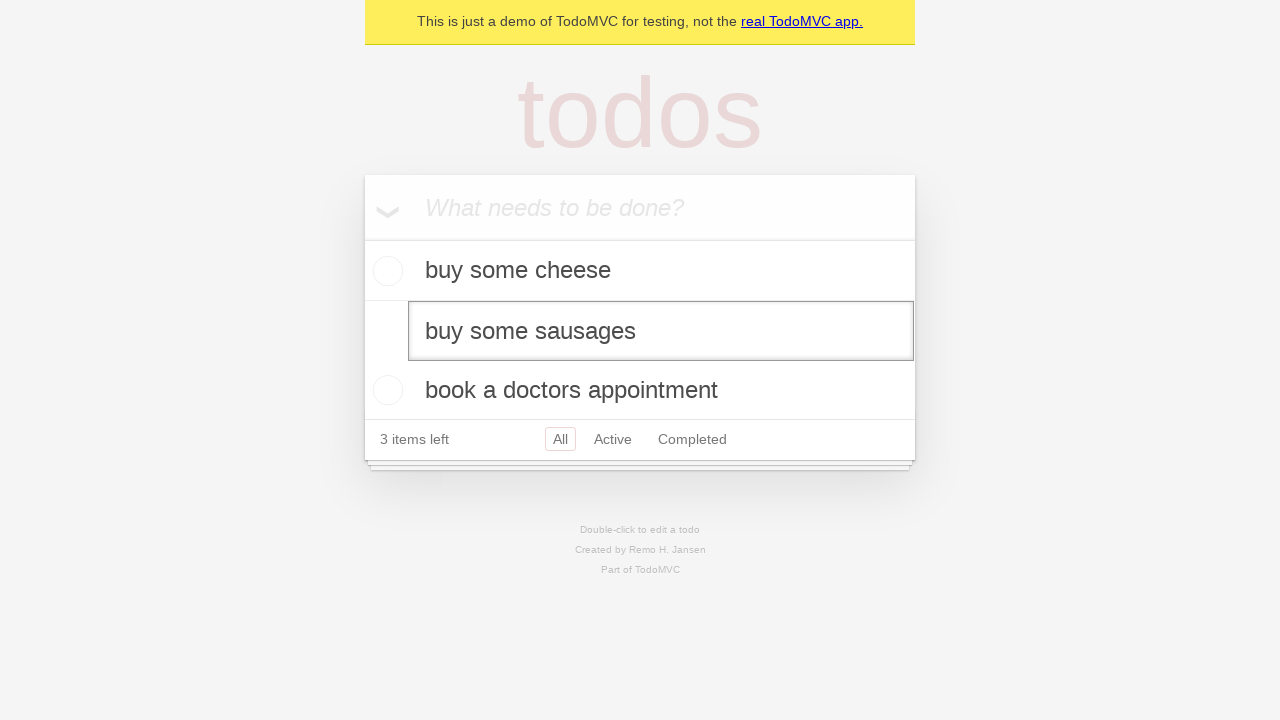

Dispatched blur event to trigger save
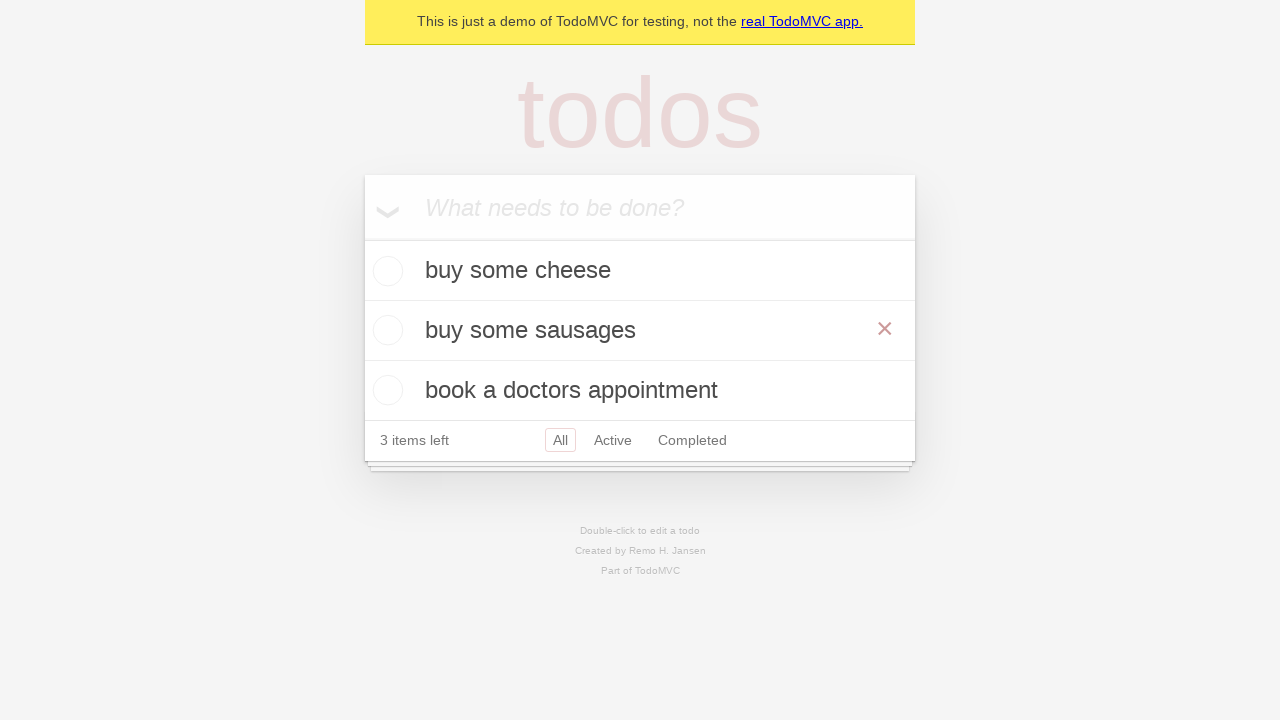

Verified edited todo text 'buy some sausages' was saved to localStorage
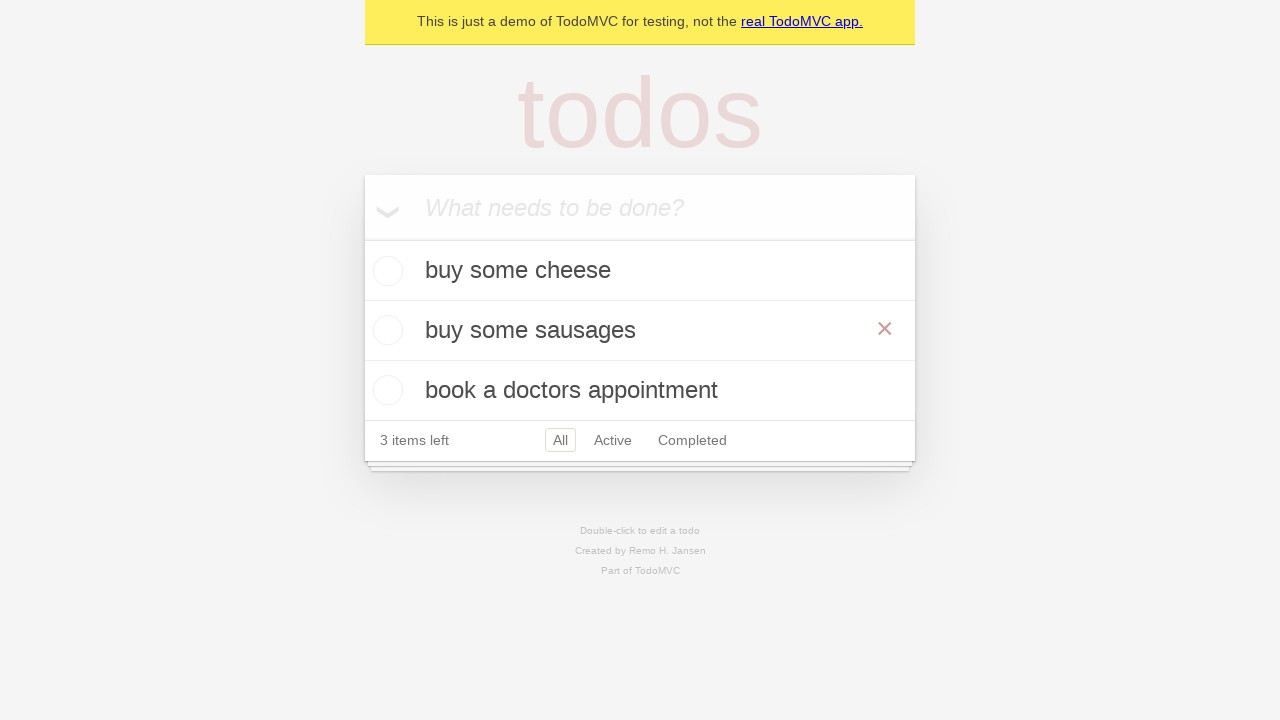

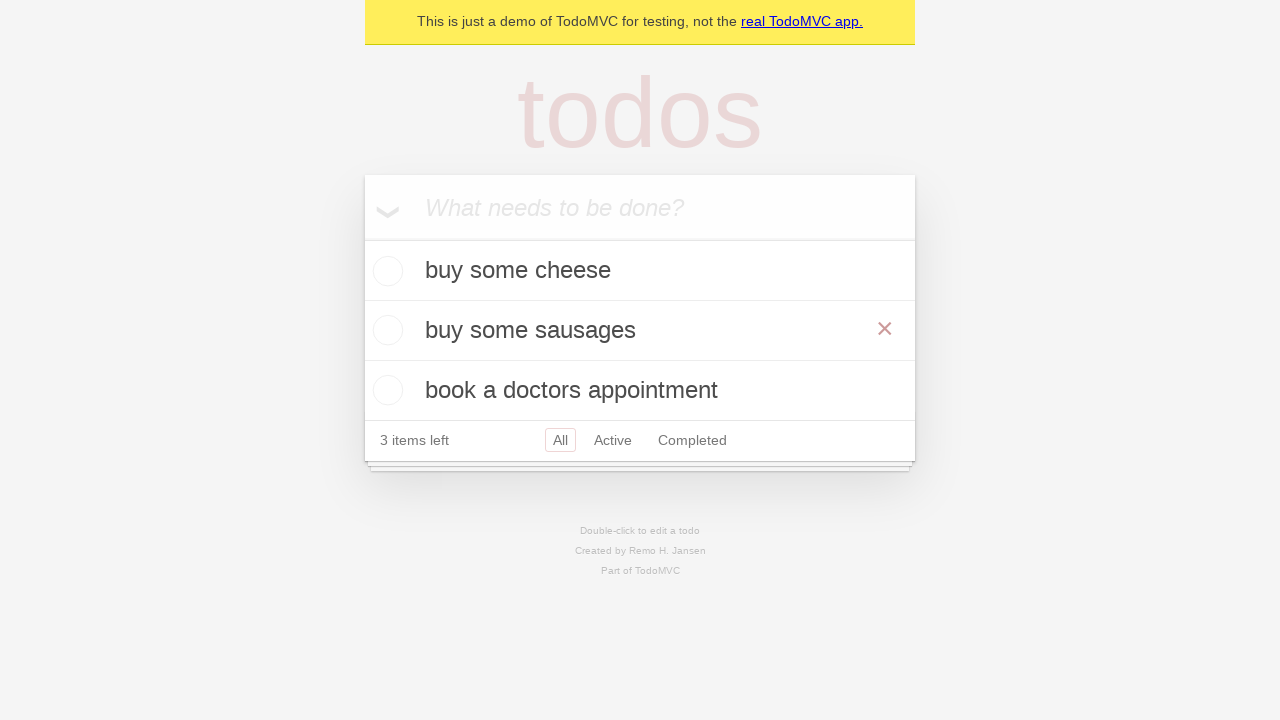